Tests dropdown menu functionality by selecting a year (2020), month (August), and day (5) from three separate dropdown menus on a test page.

Starting URL: https://testcenter.techproeducation.com/index.php?page=dropdown

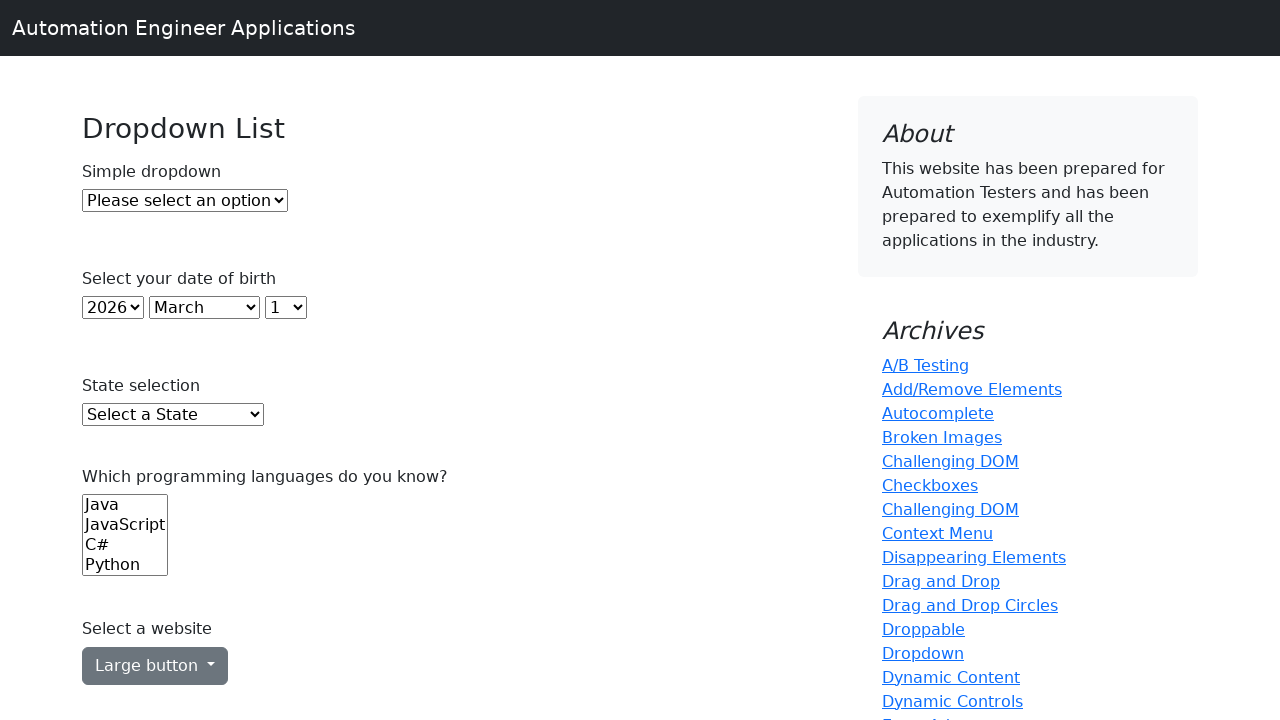

Selected '2020' from the Year dropdown menu on select#year
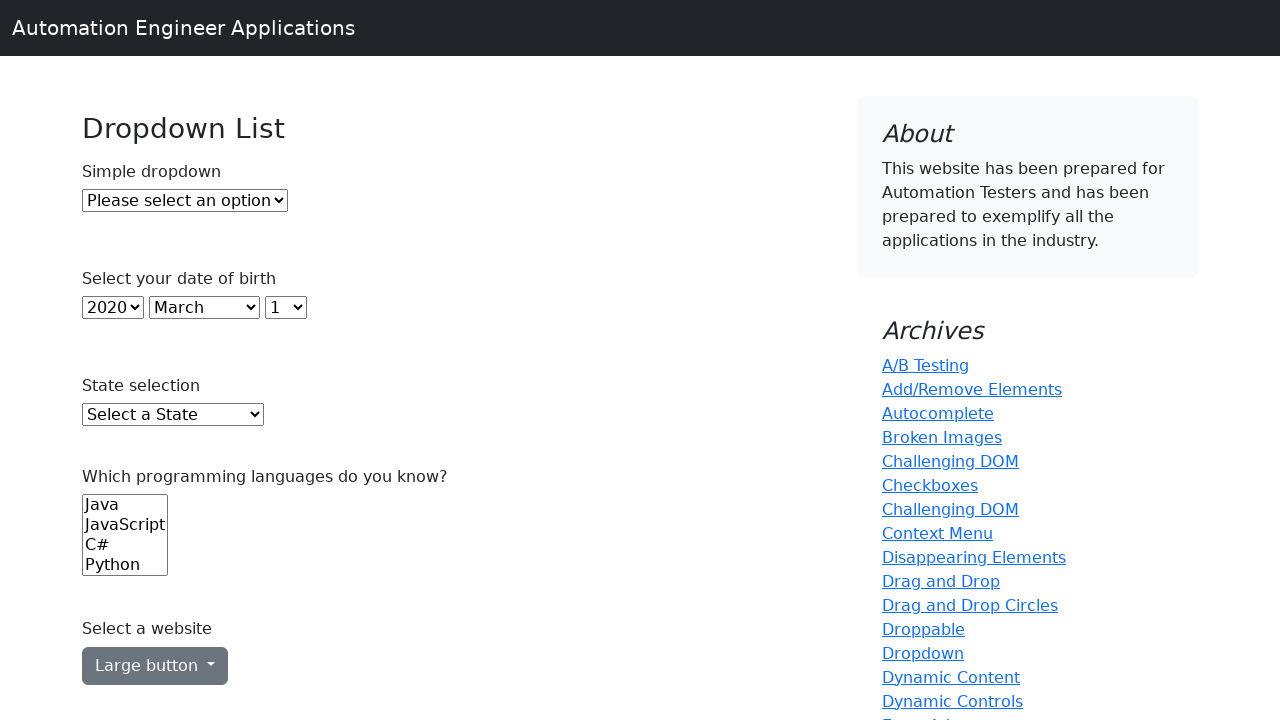

Selected 'August' (value 7) from the Month dropdown menu on select#month
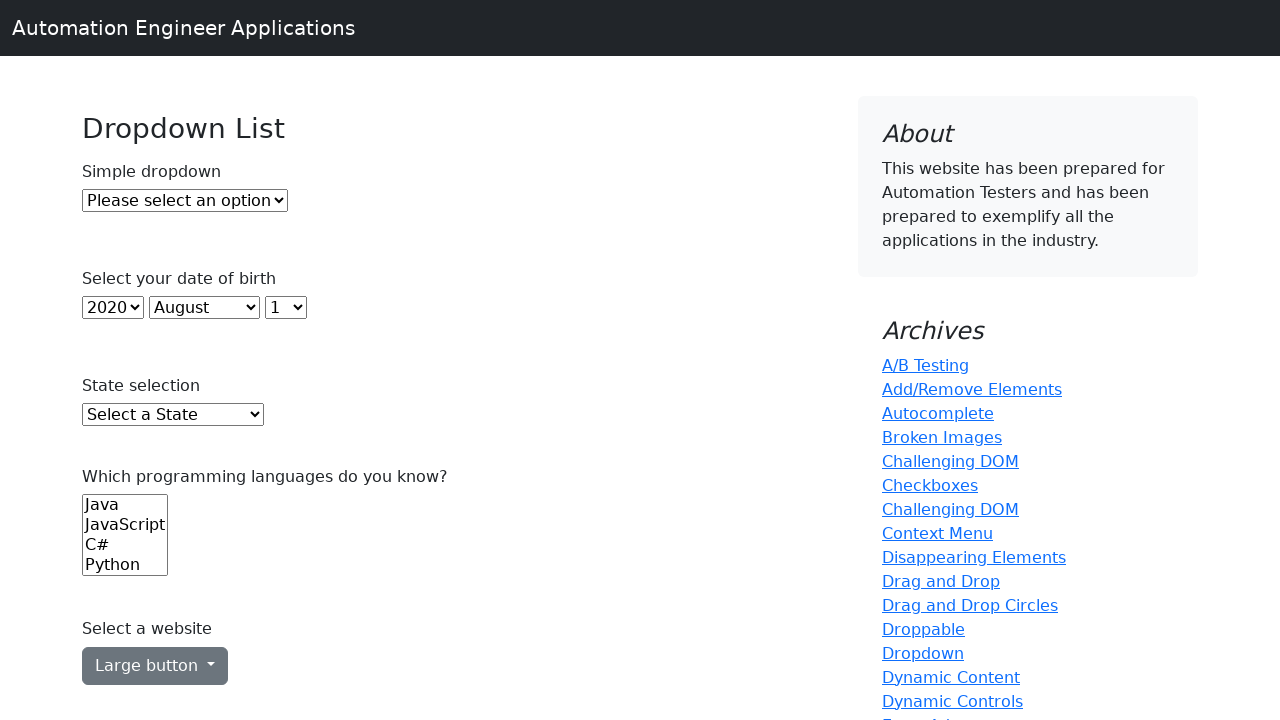

Selected '5' from the Day dropdown menu on select#day
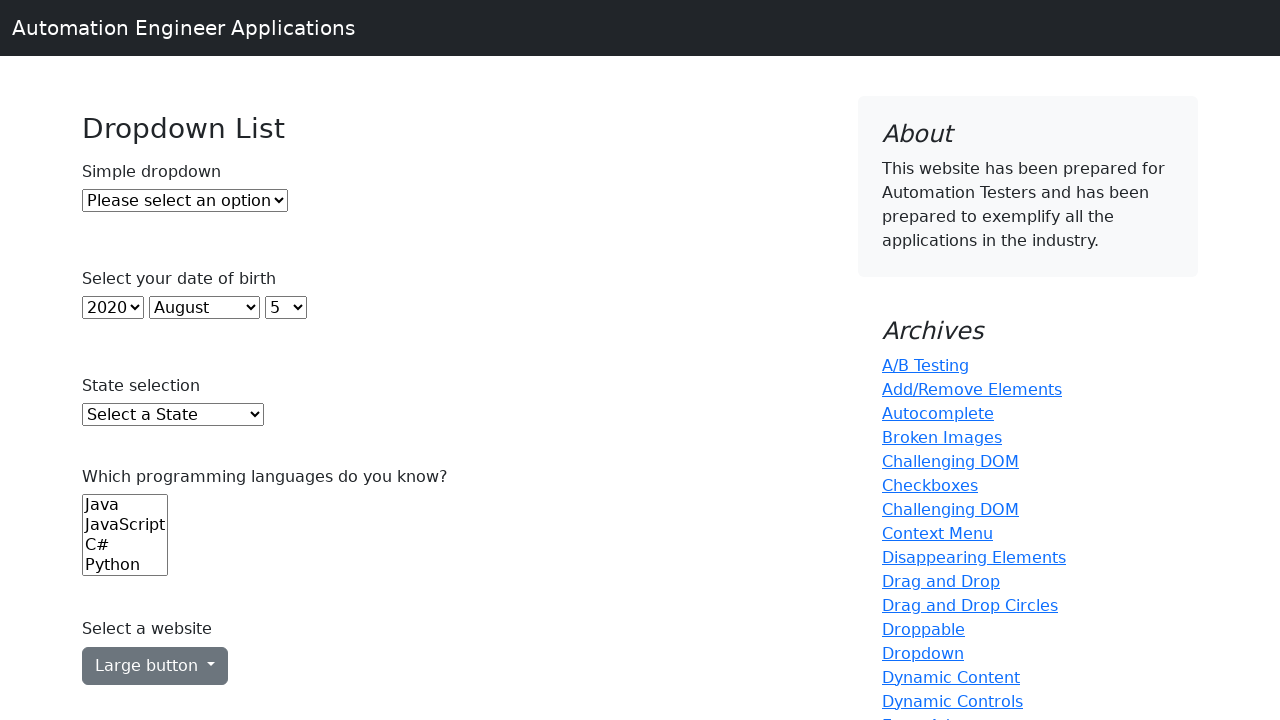

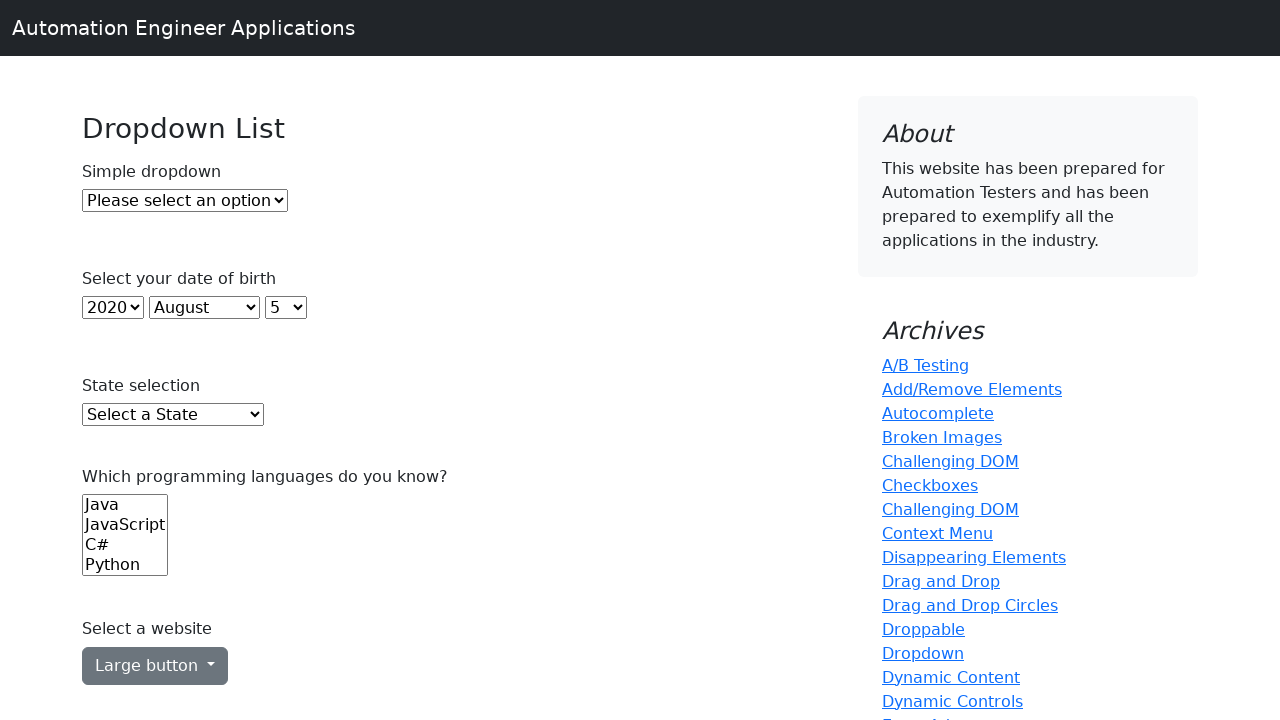